Tests hover functionality by hovering over an avatar element and verifying that a caption becomes visible when hovered.

Starting URL: http://the-internet.herokuapp.com/hovers

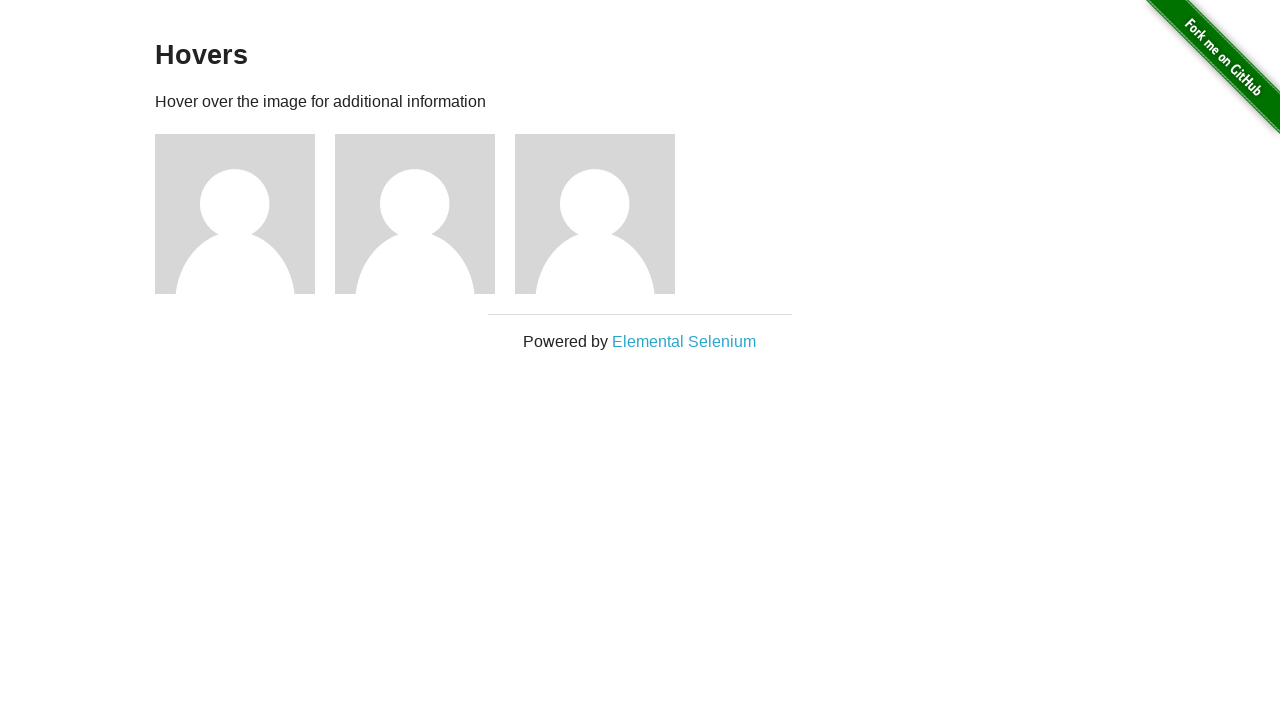

Located the first avatar figure element
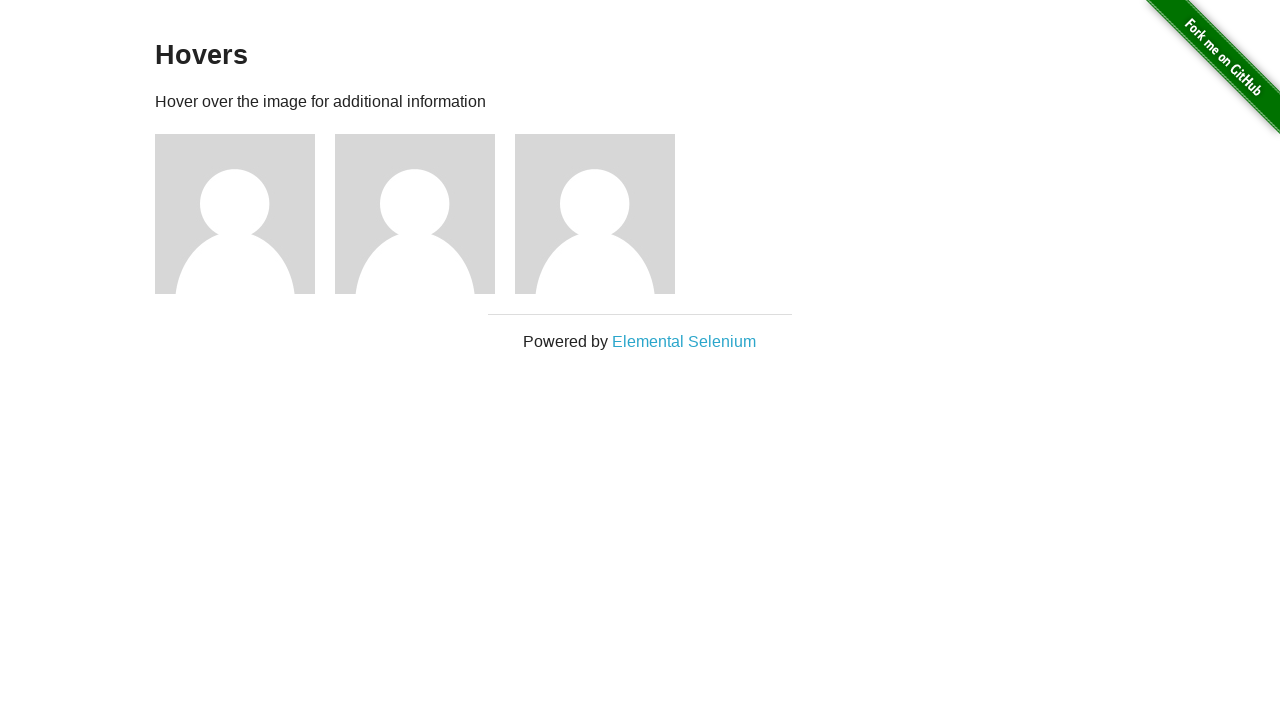

Hovered over the avatar element at (245, 214) on .figure >> nth=0
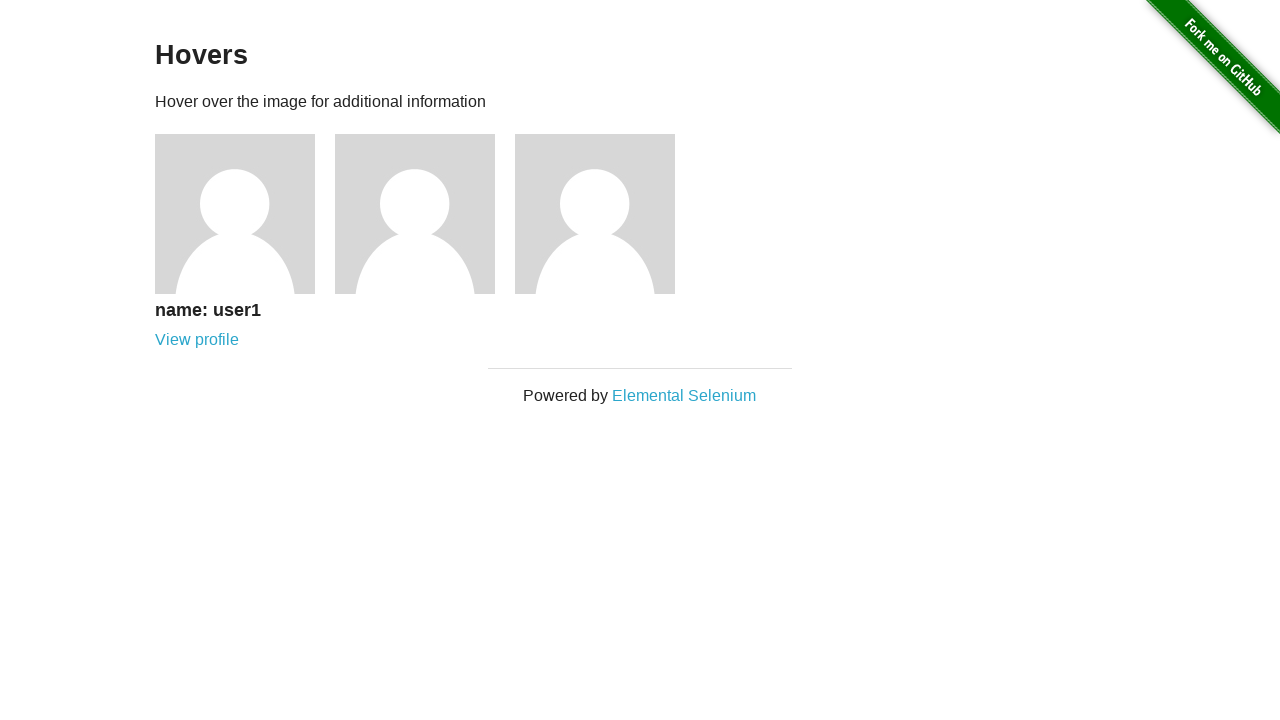

Located the caption element
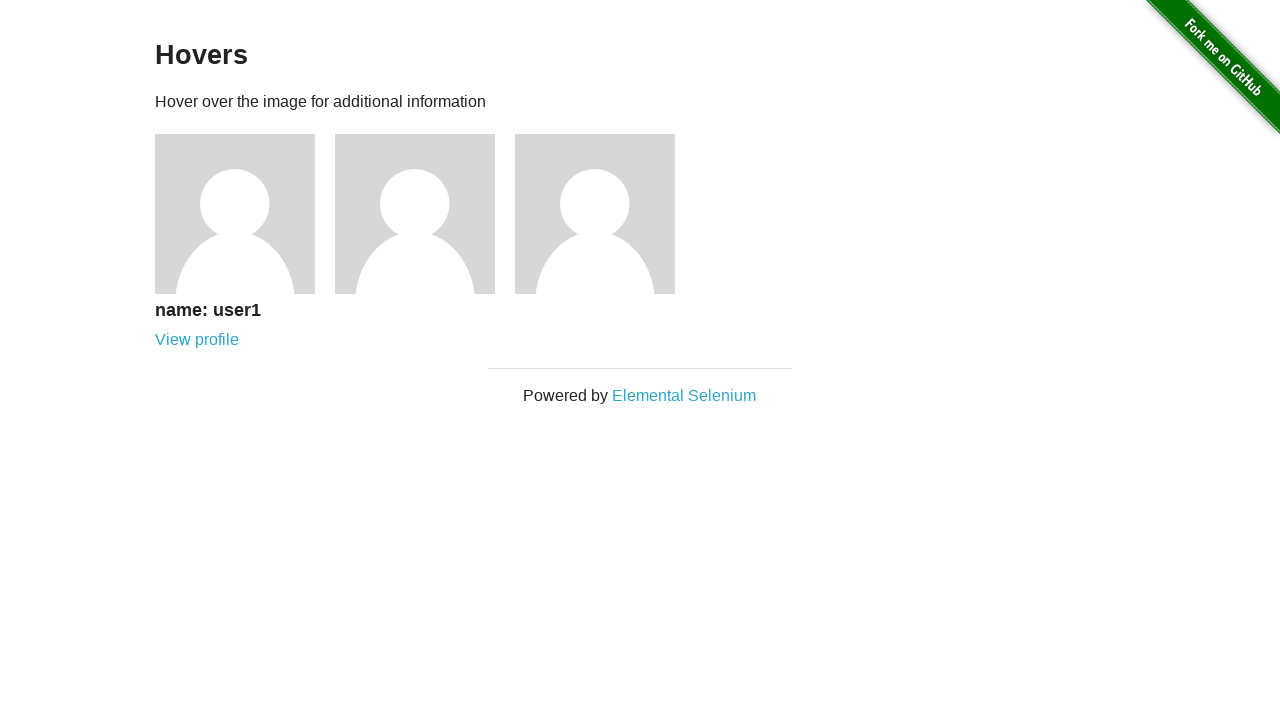

Verified that the caption is visible after hover
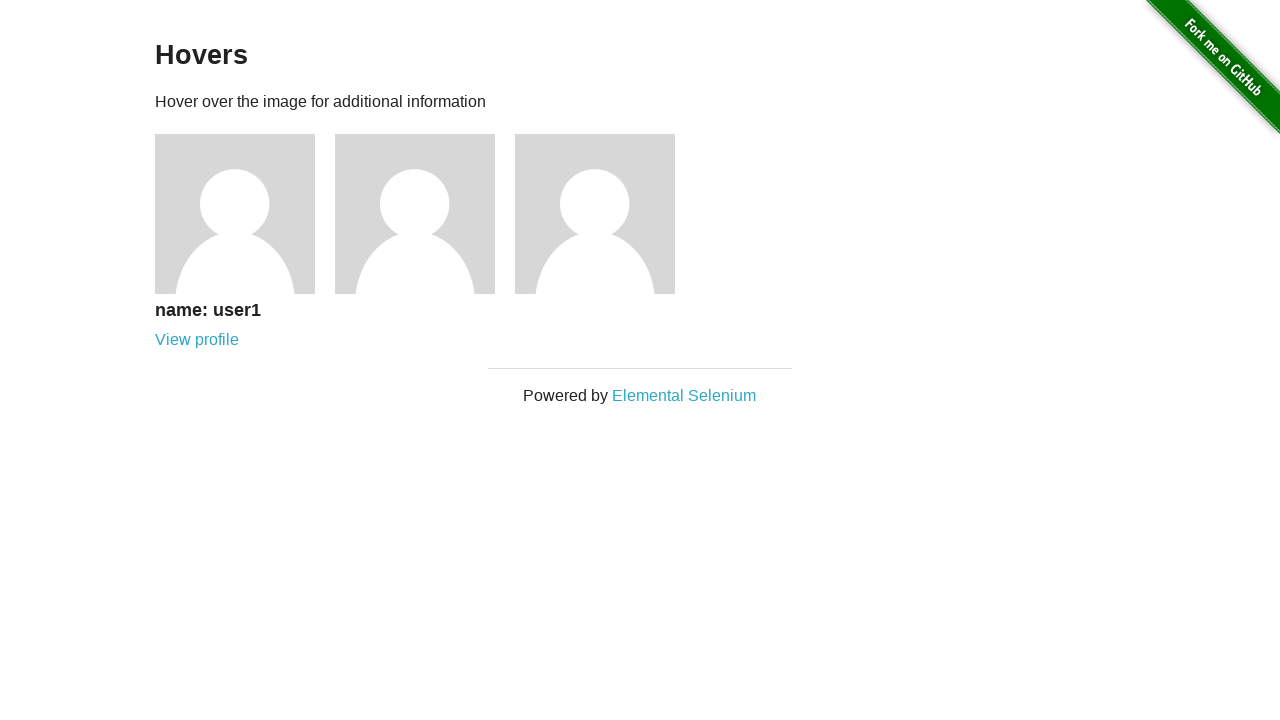

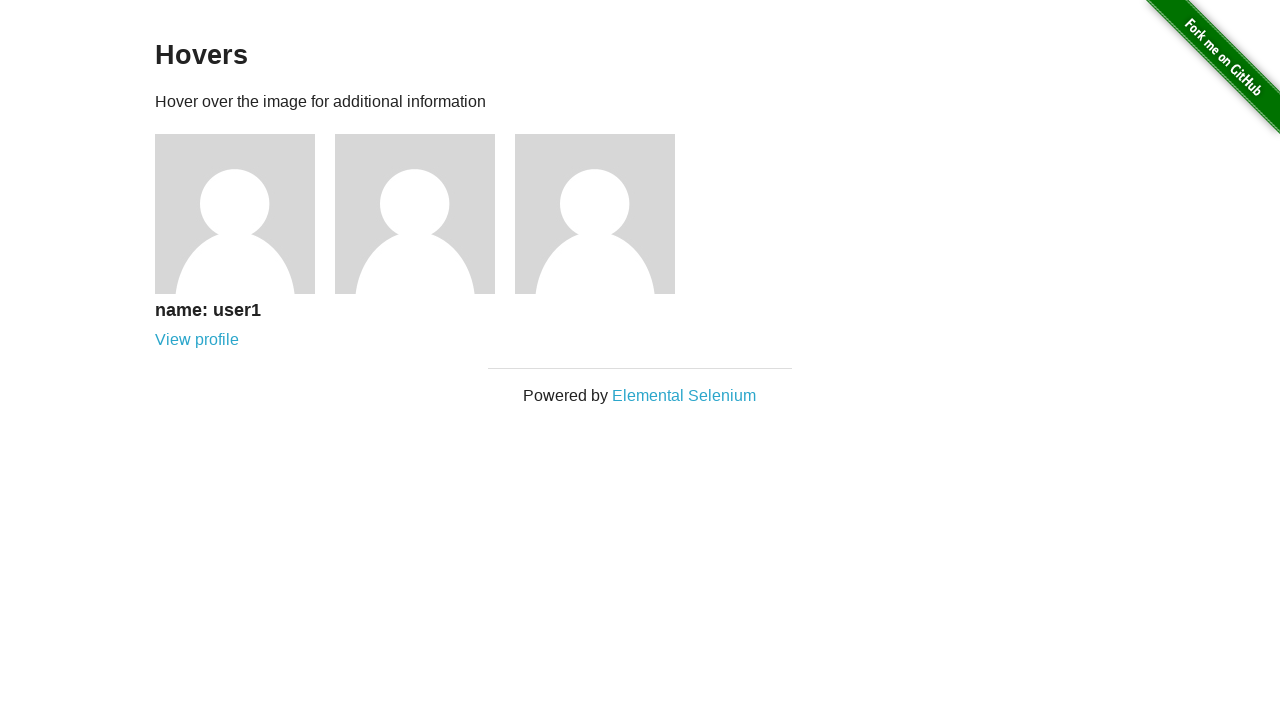